Tests dynamic button properties by clicking a button that changes color after a delay and verifying the color change.

Starting URL: https://demoqa.com/dynamic-properties

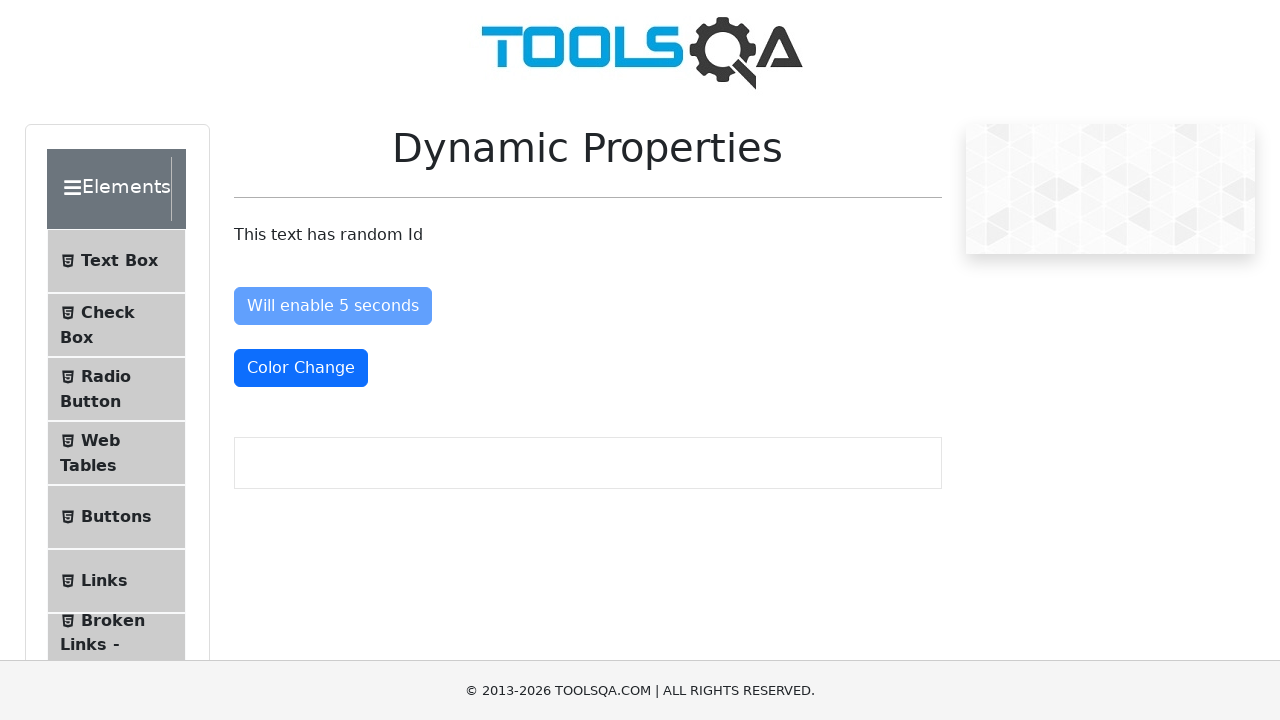

Color change button is visible and ready
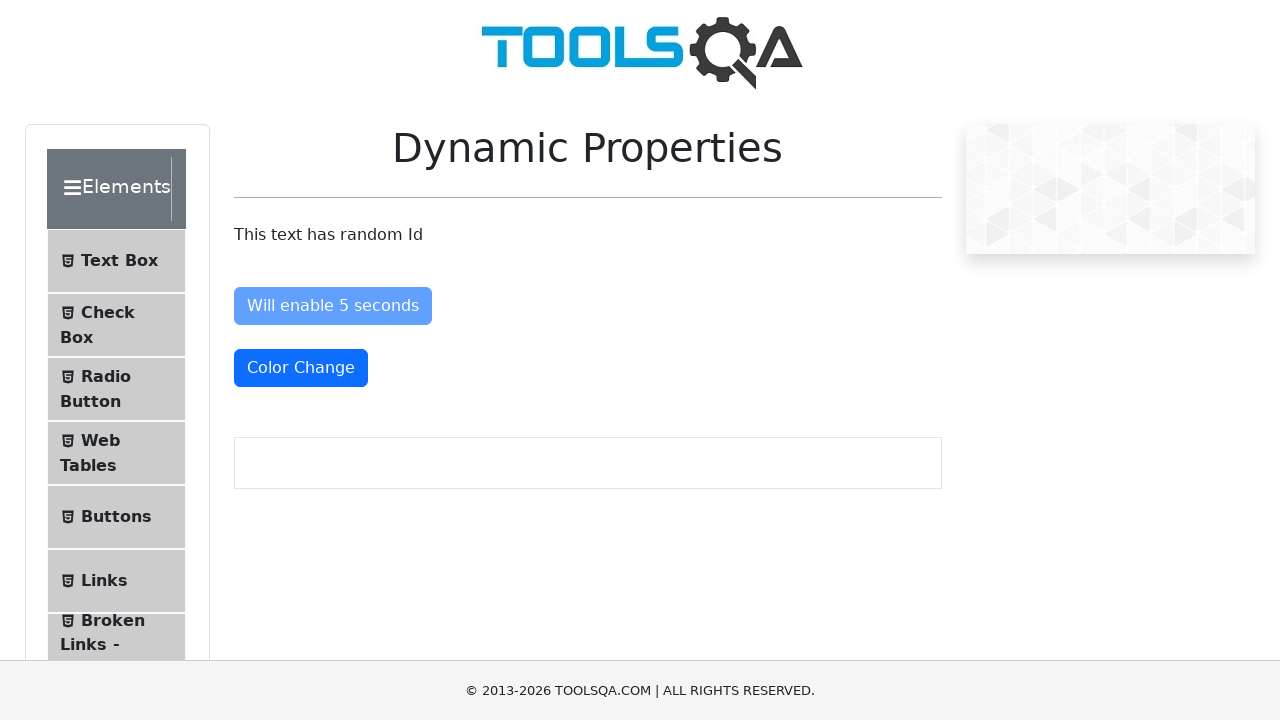

Retrieved initial button color: rgb(255, 255, 255)
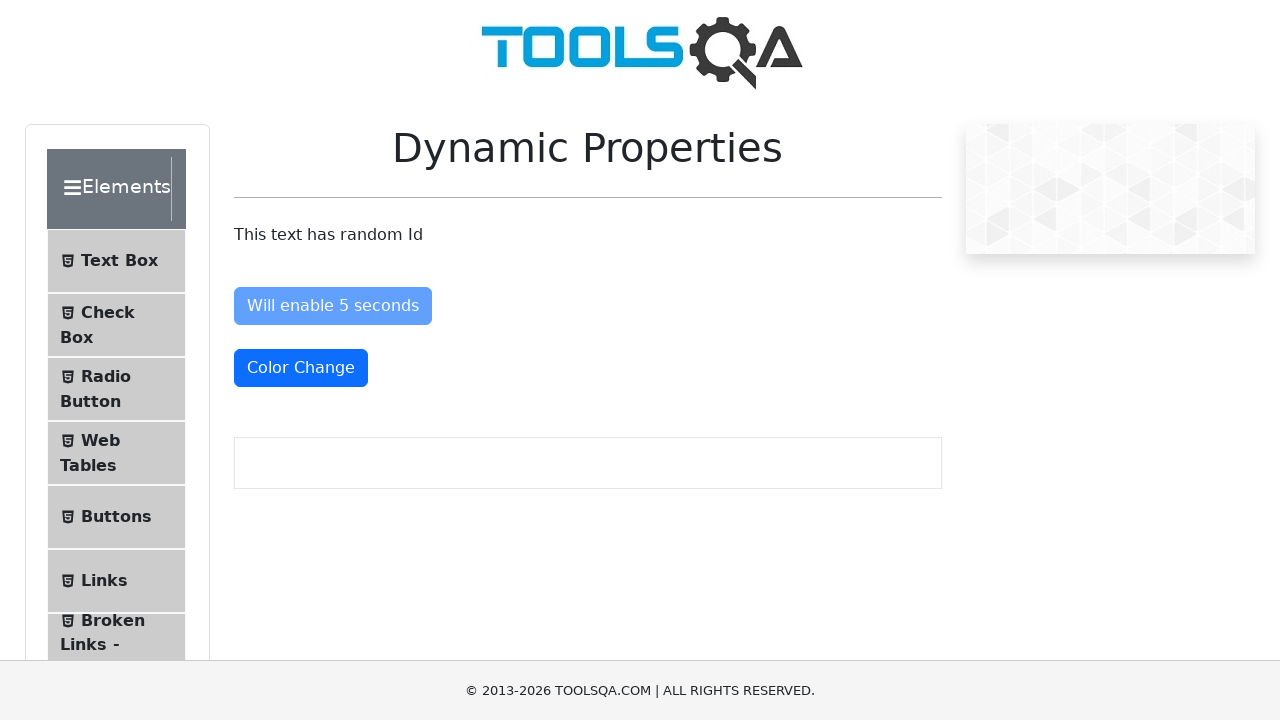

Clicked the color change button at (301, 368) on #colorChange
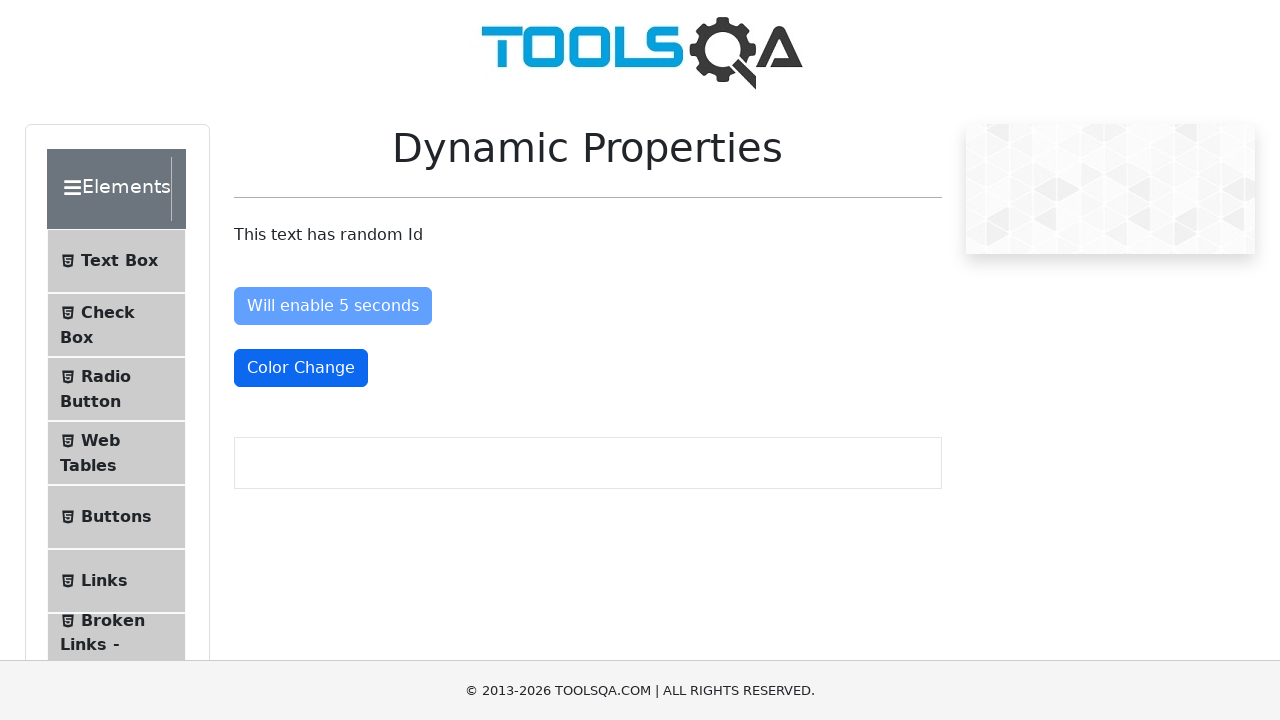

Waited 5 seconds for button color to change
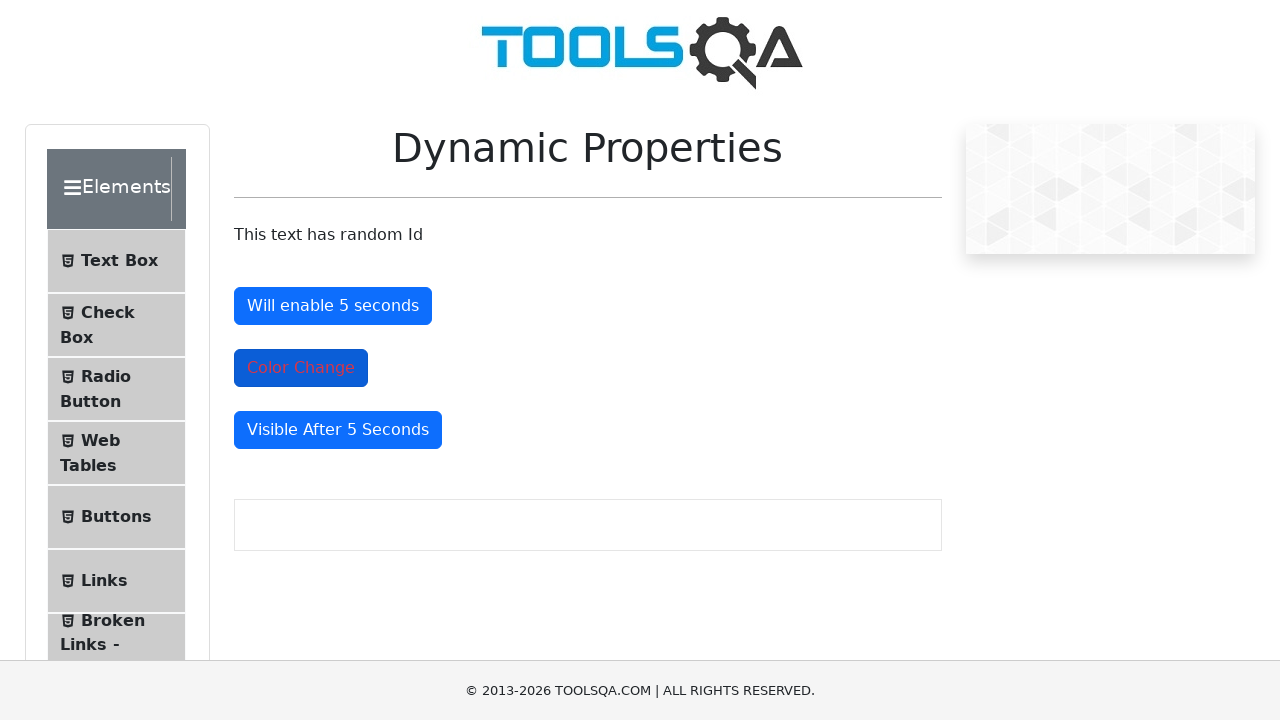

Retrieved button color after change: rgb(220, 53, 69)
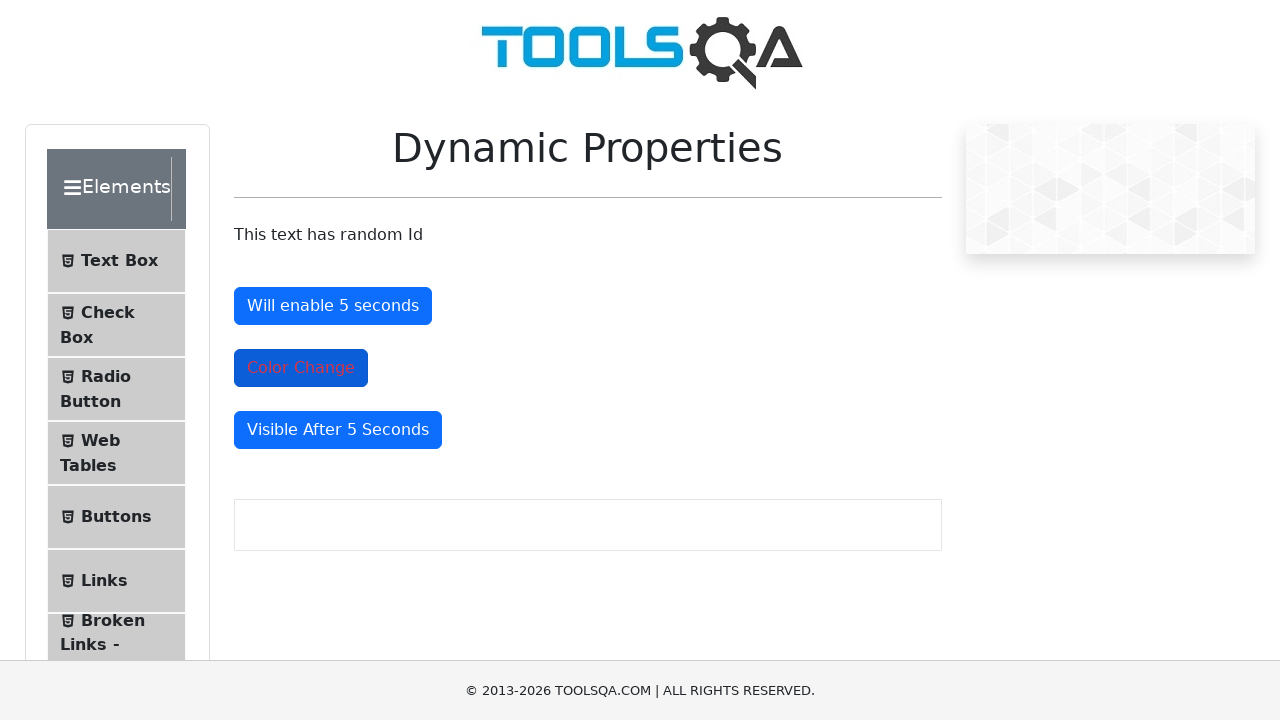

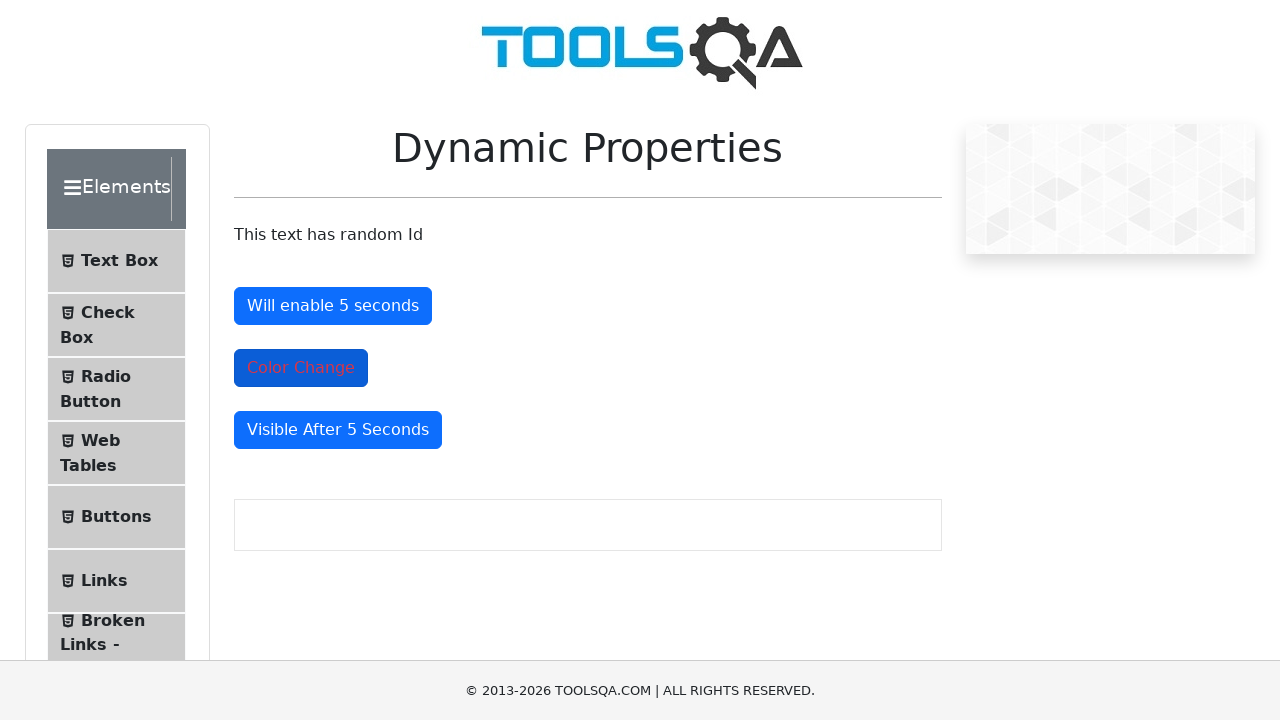